Tests a personal notes application by navigating to the notes page, adding 10 different notes with titles and content, then searching for notes containing "VinIF" to verify search functionality works.

Starting URL: https://material.playwrightvn.com/

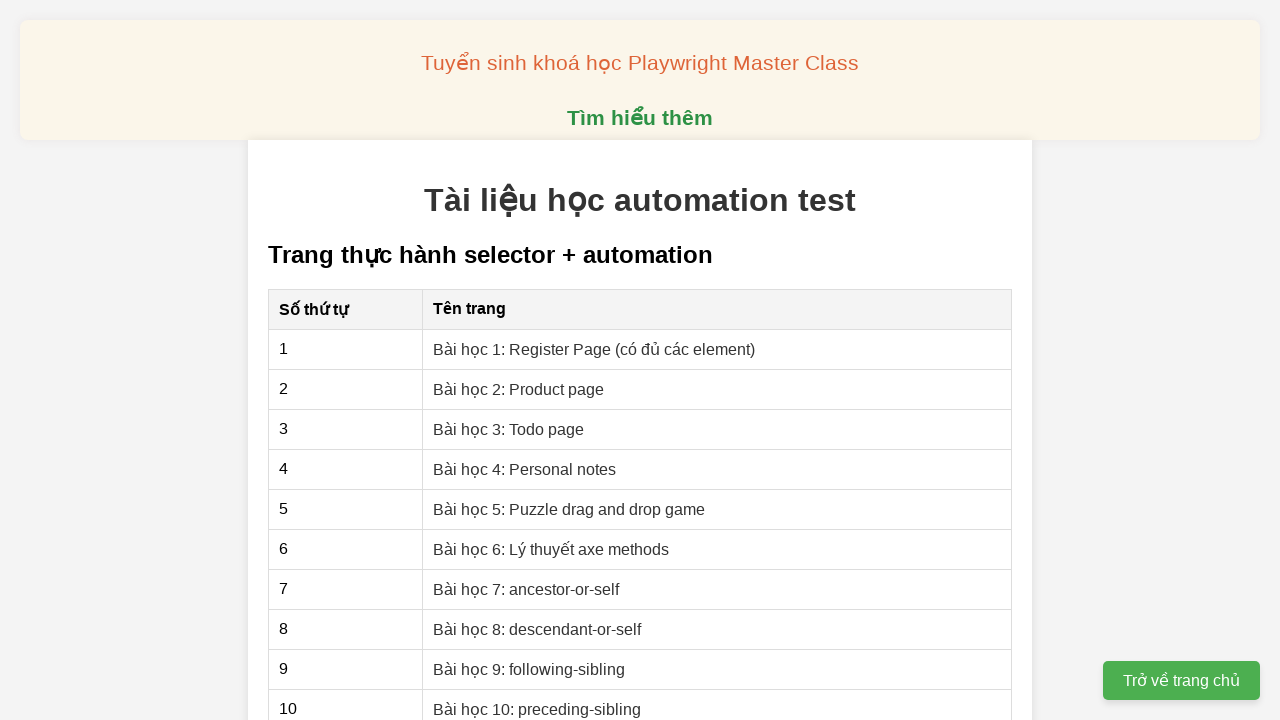

Clicked on Personal notes page link at (525, 469) on xpath=//a[text()='Bài học 4: Personal notes']
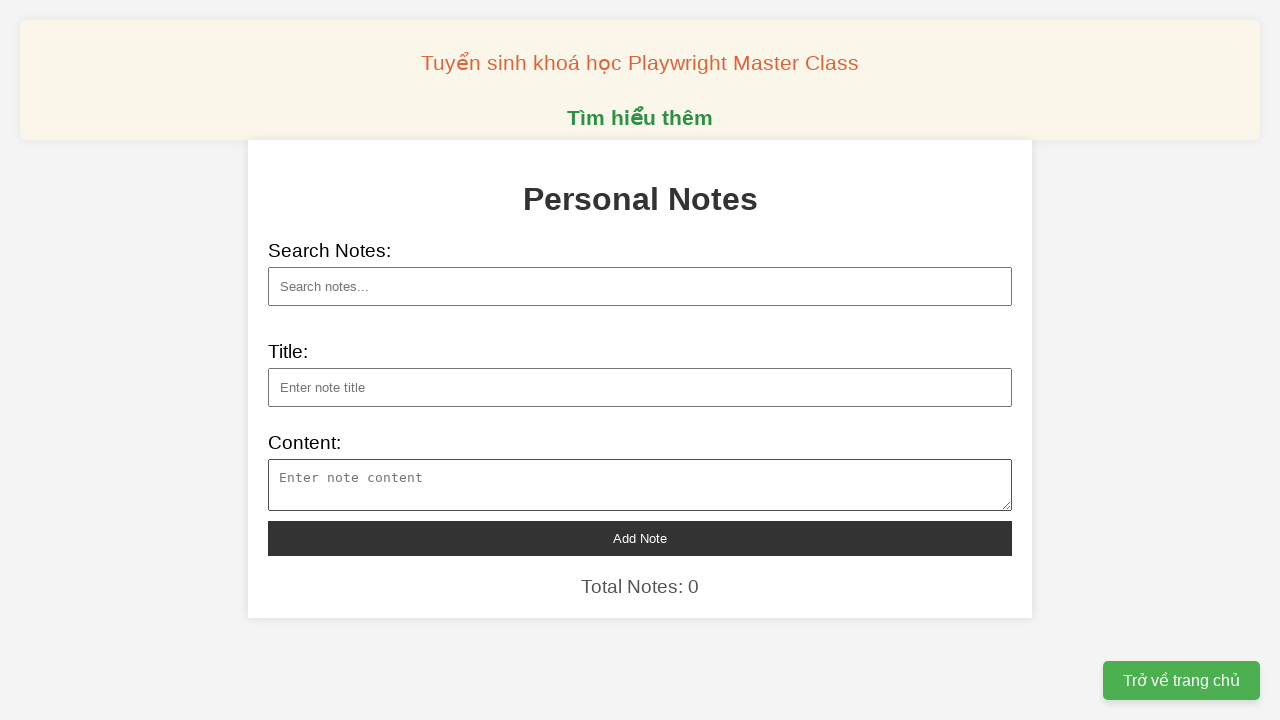

Filled note 1 title: Startup Trung Quốc sản xuất hàng loạt robot hình người on xpath=//input[@id='note-title']
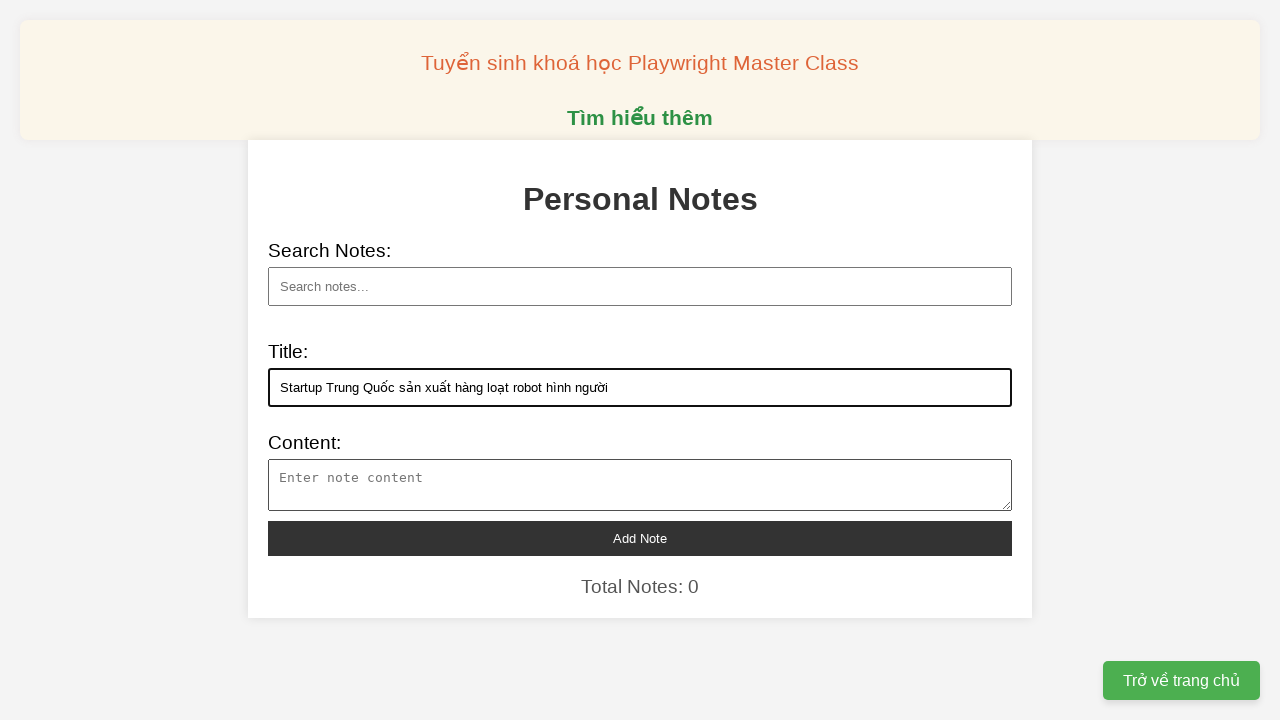

Filled note 1 content about Agibot robot production on xpath=//textarea[@id='note-content']
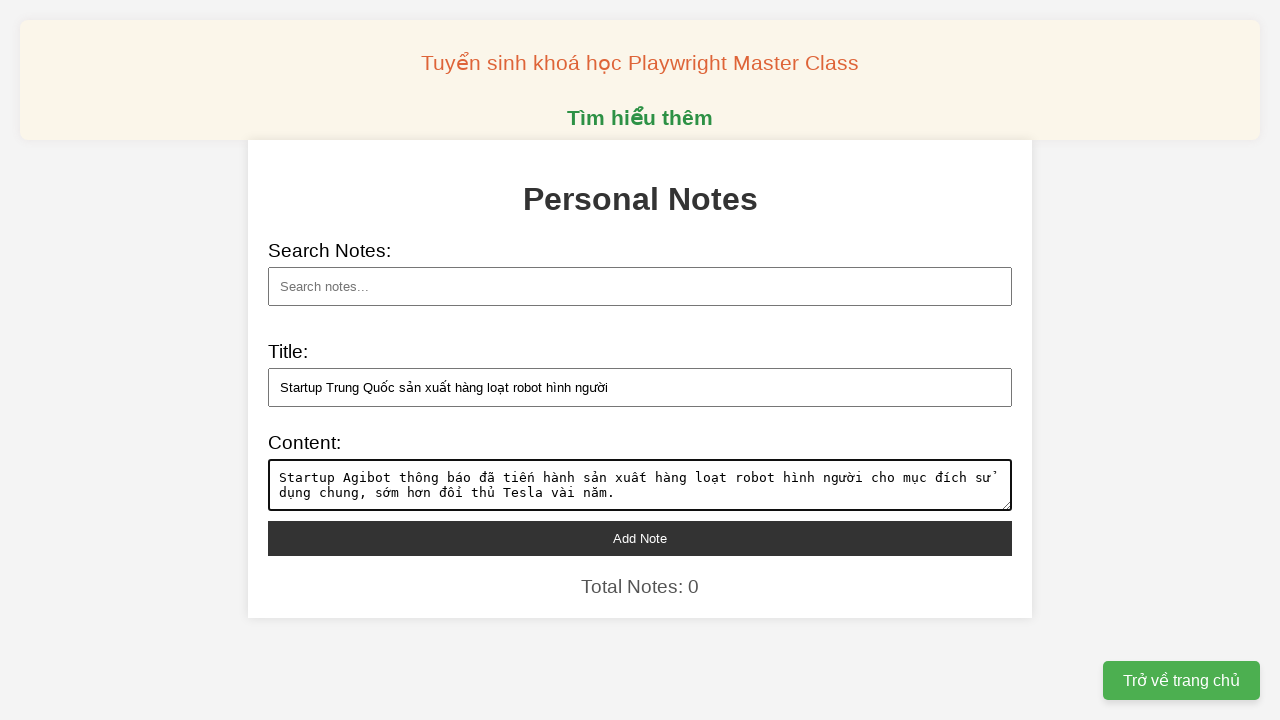

Clicked add button to save note 1 at (640, 538) on xpath=//button[@id='add-note']
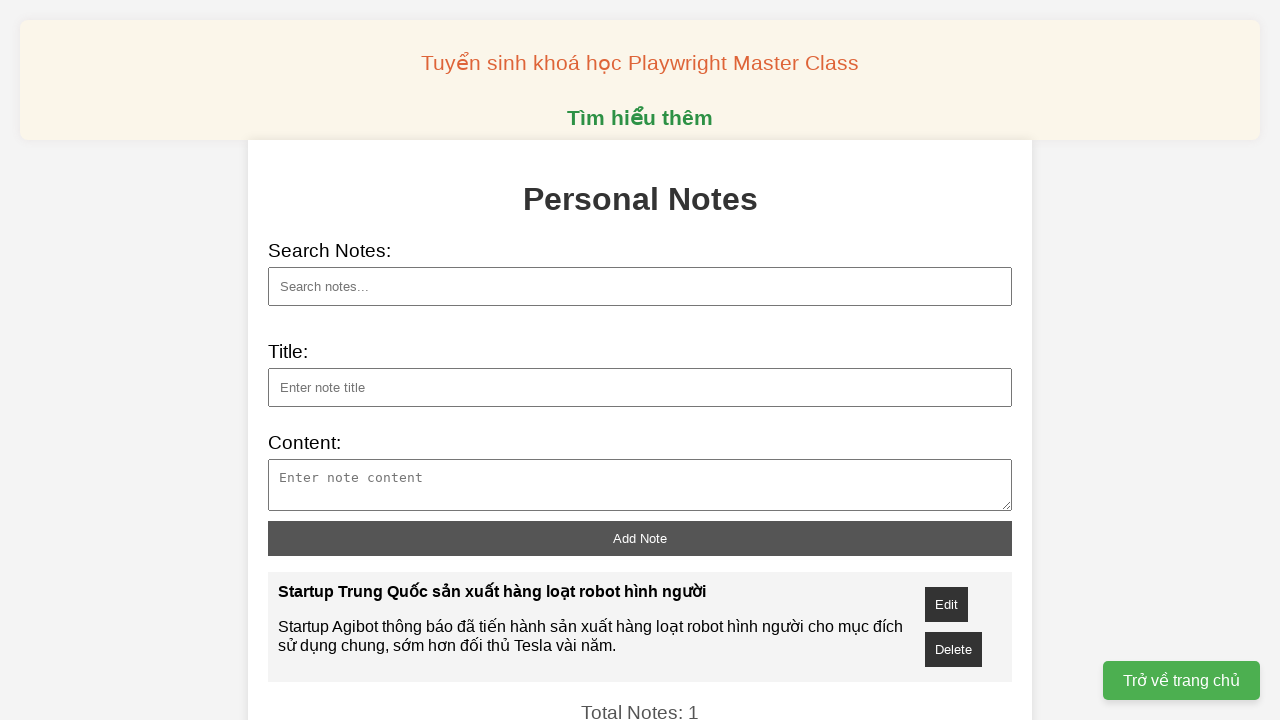

Filled note 2 title: Tượng đất nung hình võ tướng trong mộ Tần Thủy Hoàng on xpath=//input[@id='note-title']
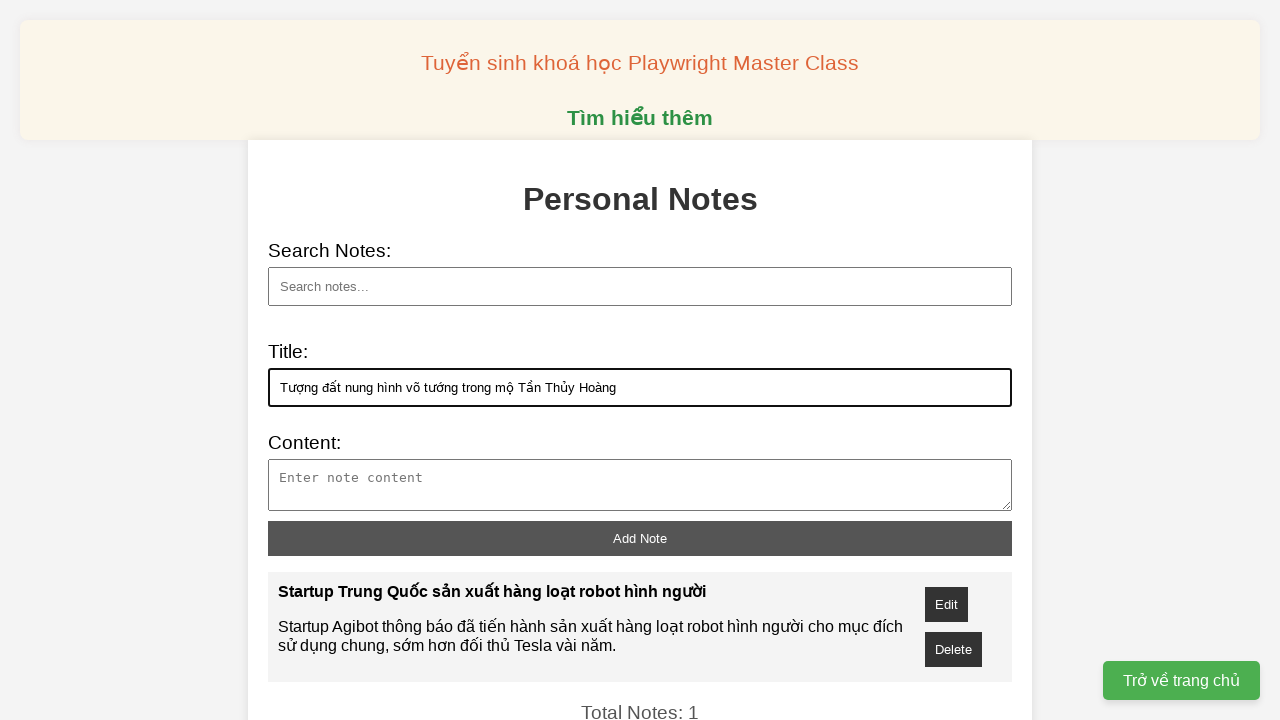

Filled note 2 content about terracotta statue on xpath=//textarea[@id='note-content']
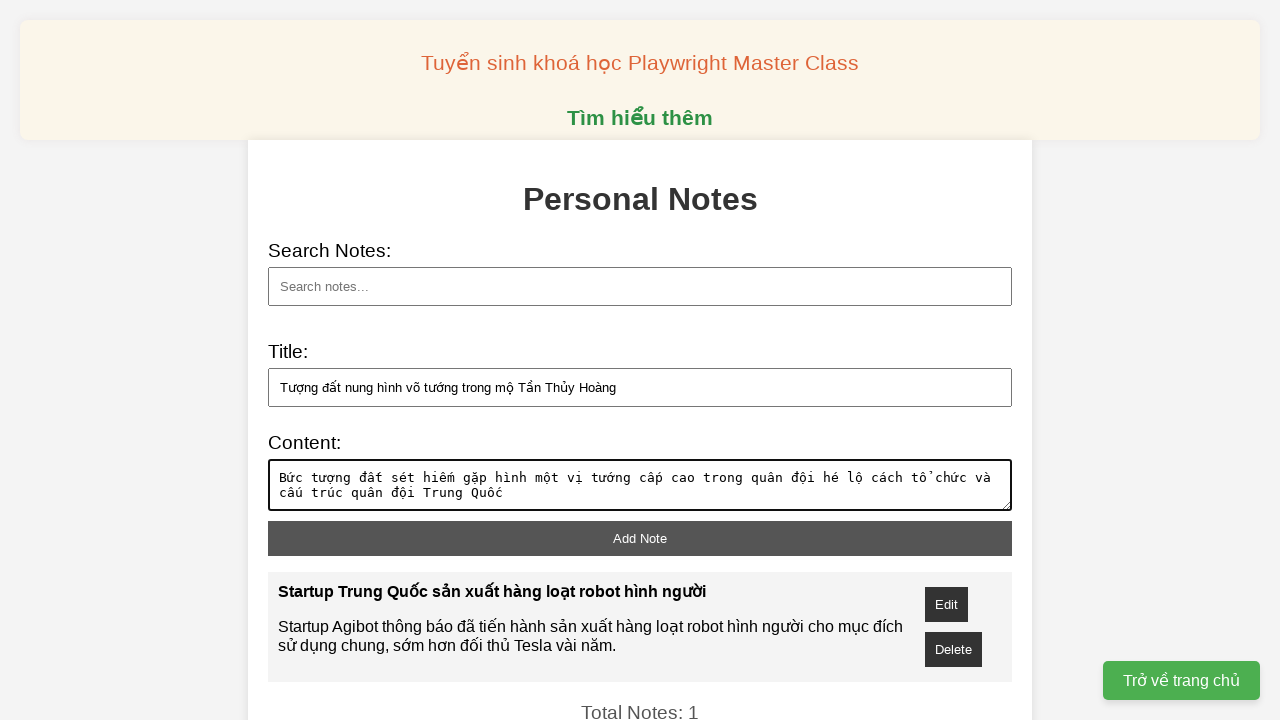

Clicked add button to save note 2 at (640, 538) on xpath=//button[@id='add-note']
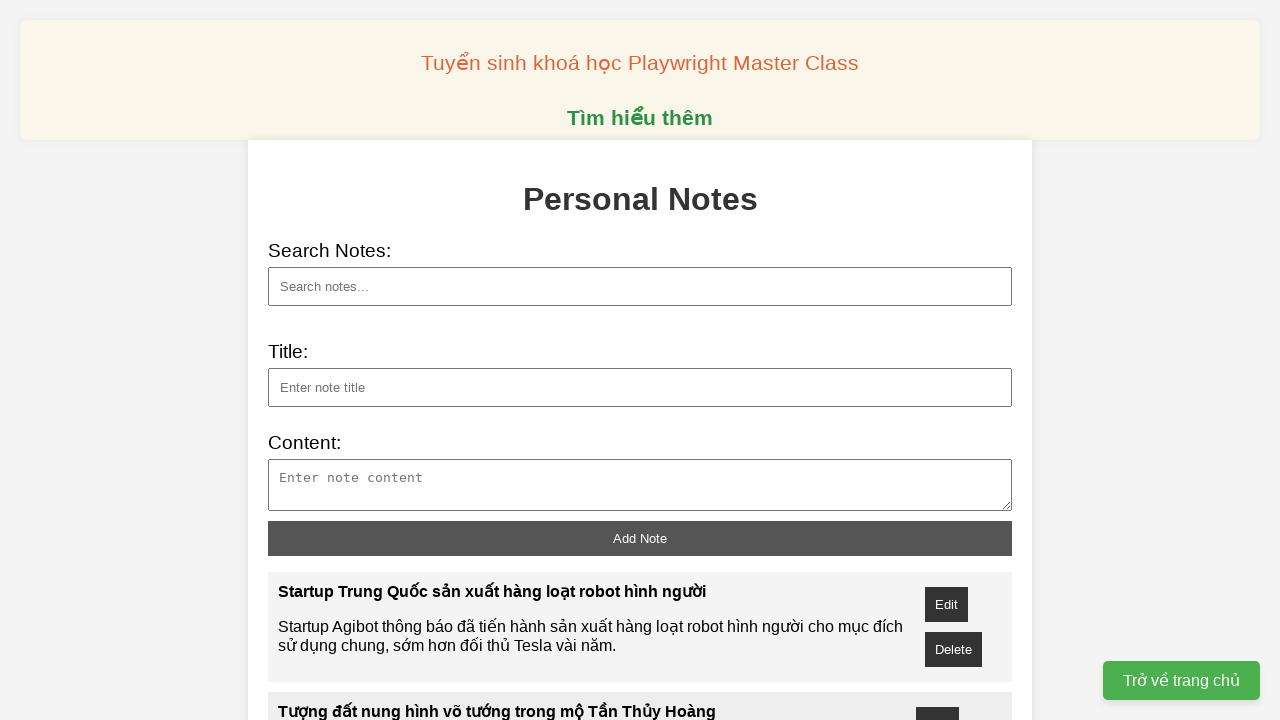

Filled note 3 title: Thành công của VinIF là động lực để doanh nghiệp tài trợ cho nhà khoa học on xpath=//input[@id='note-title']
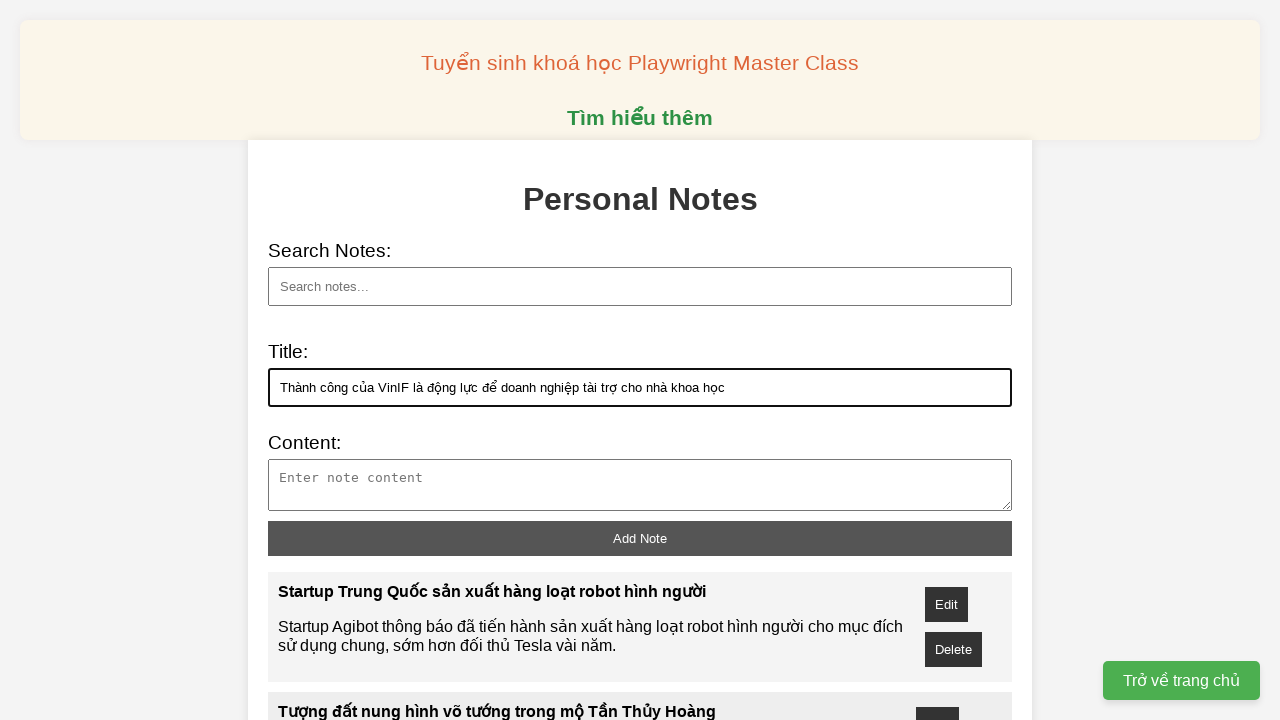

Filled note 3 content about VinIF innovation fund achievements on xpath=//textarea[@id='note-content']
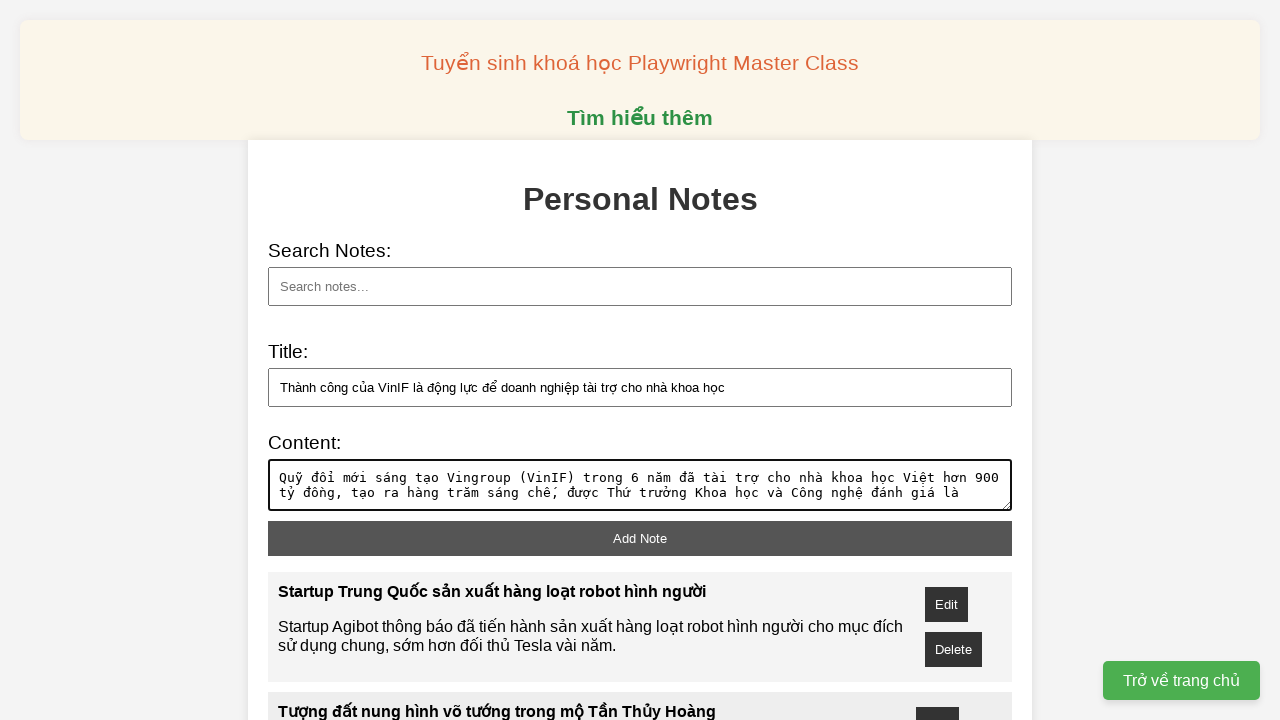

Clicked add button to save note 3 at (640, 538) on xpath=//button[@id='add-note']
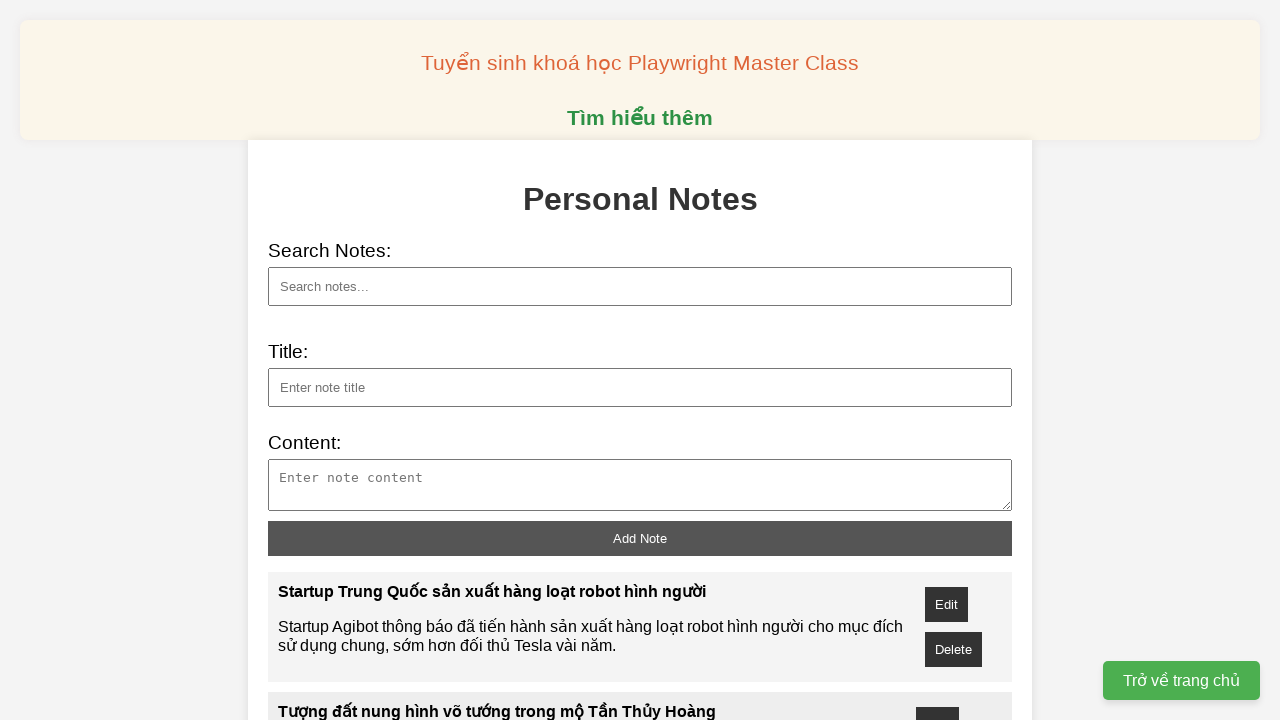

Filled note 4 title: Thử nghiệm động cơ 5.000 km/h cho máy bay siêu thanh on xpath=//input[@id='note-title']
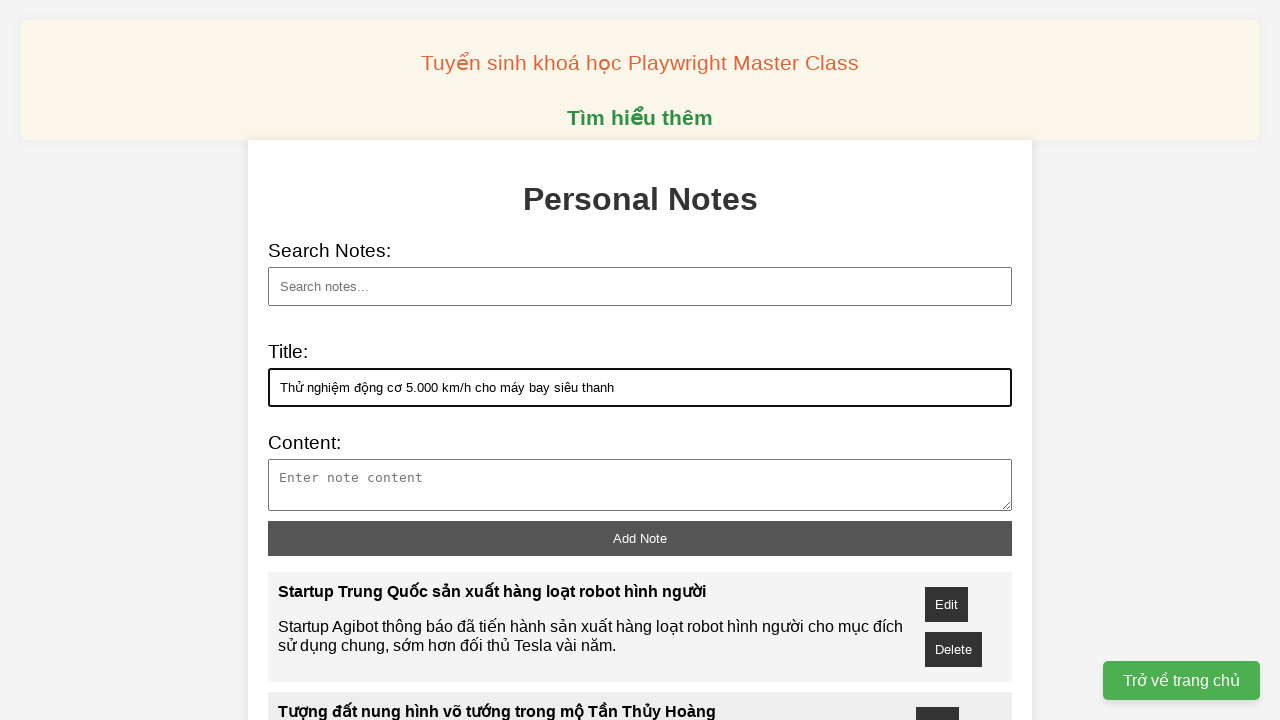

Filled note 4 content about hypersonic aircraft engine testing on xpath=//textarea[@id='note-content']
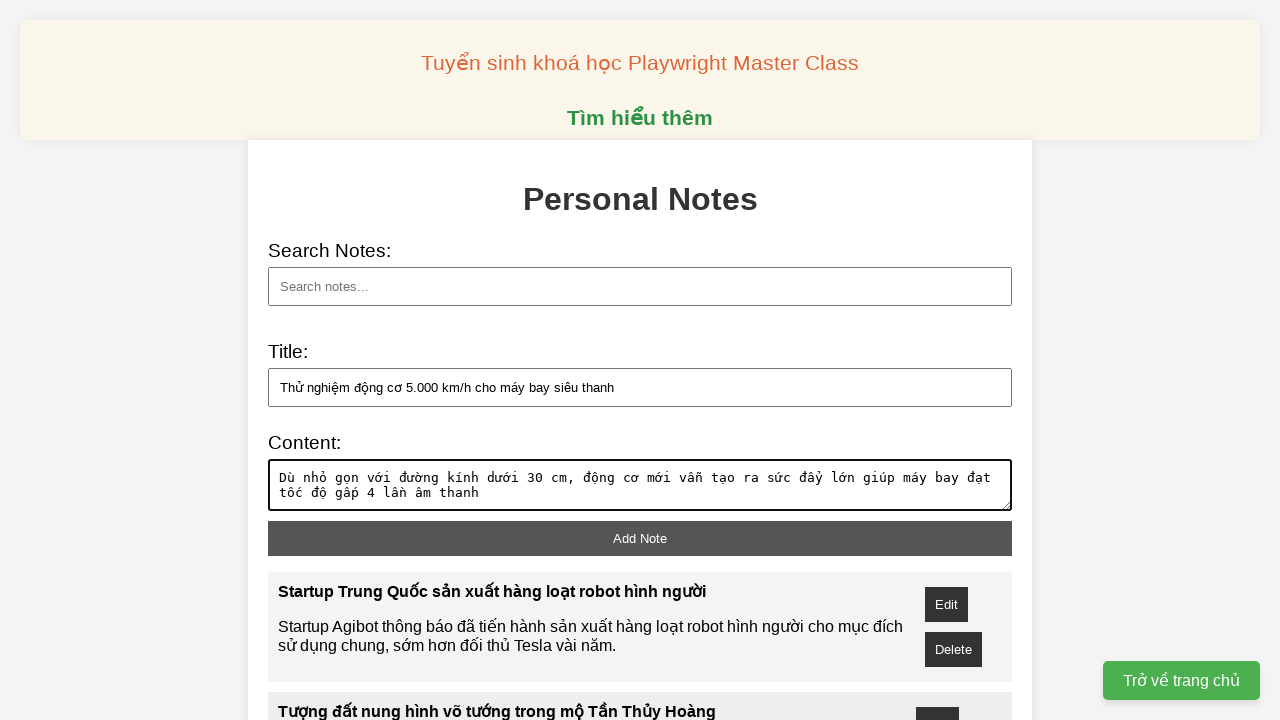

Clicked add button to save note 4 at (640, 538) on xpath=//button[@id='add-note']
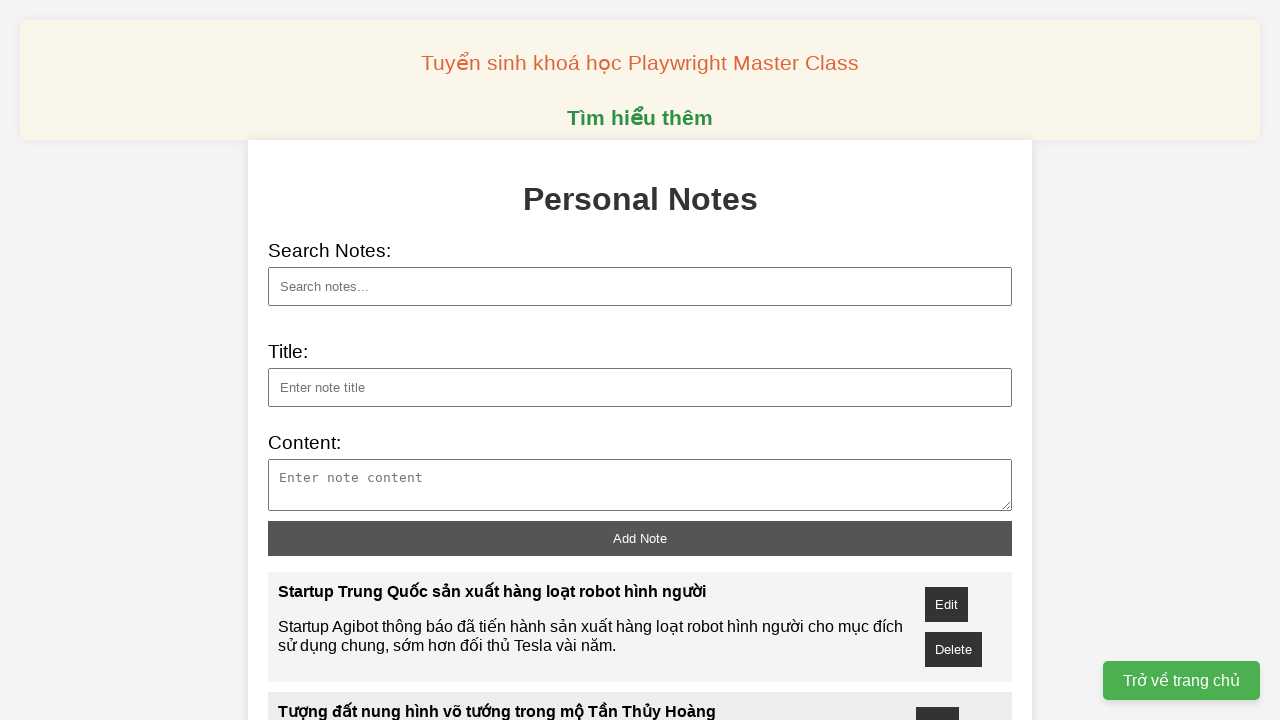

Filled note 5 title: Mỹ xóa sổ thành công ong bắp cày sát thủ on xpath=//input[@id='note-title']
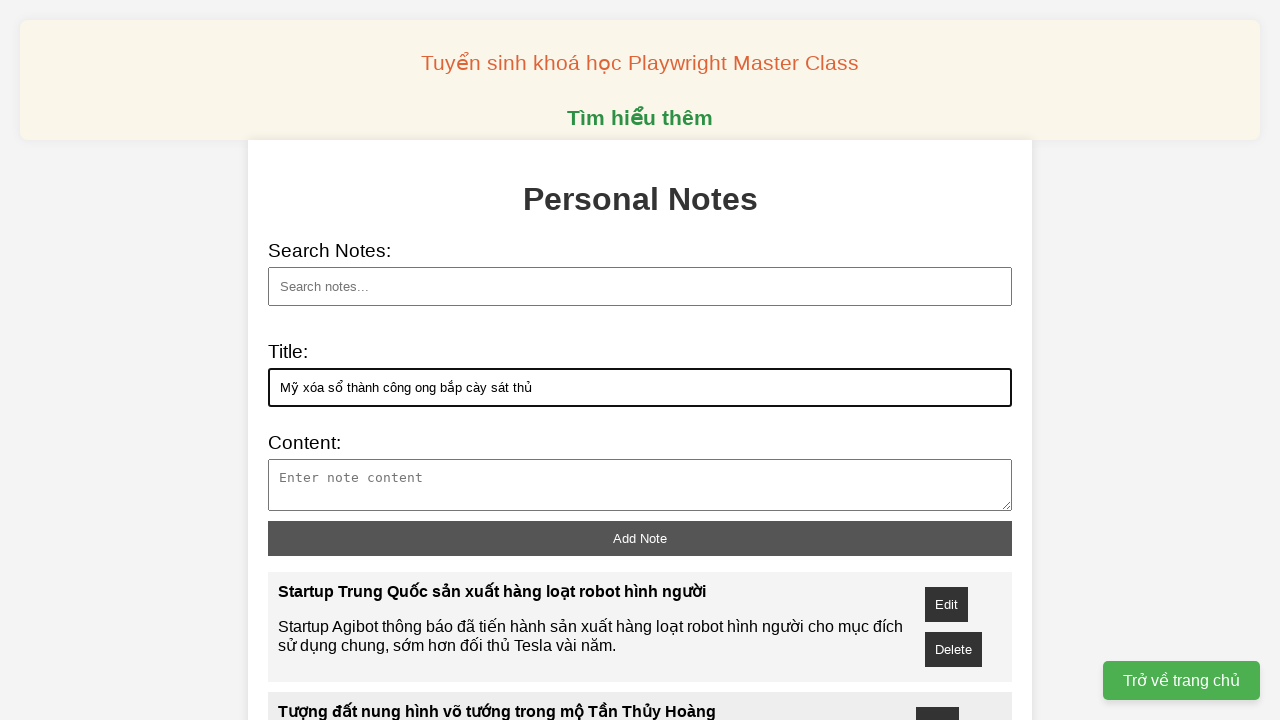

Filled note 5 content about eliminating Asian giant hornet on xpath=//textarea[@id='note-content']
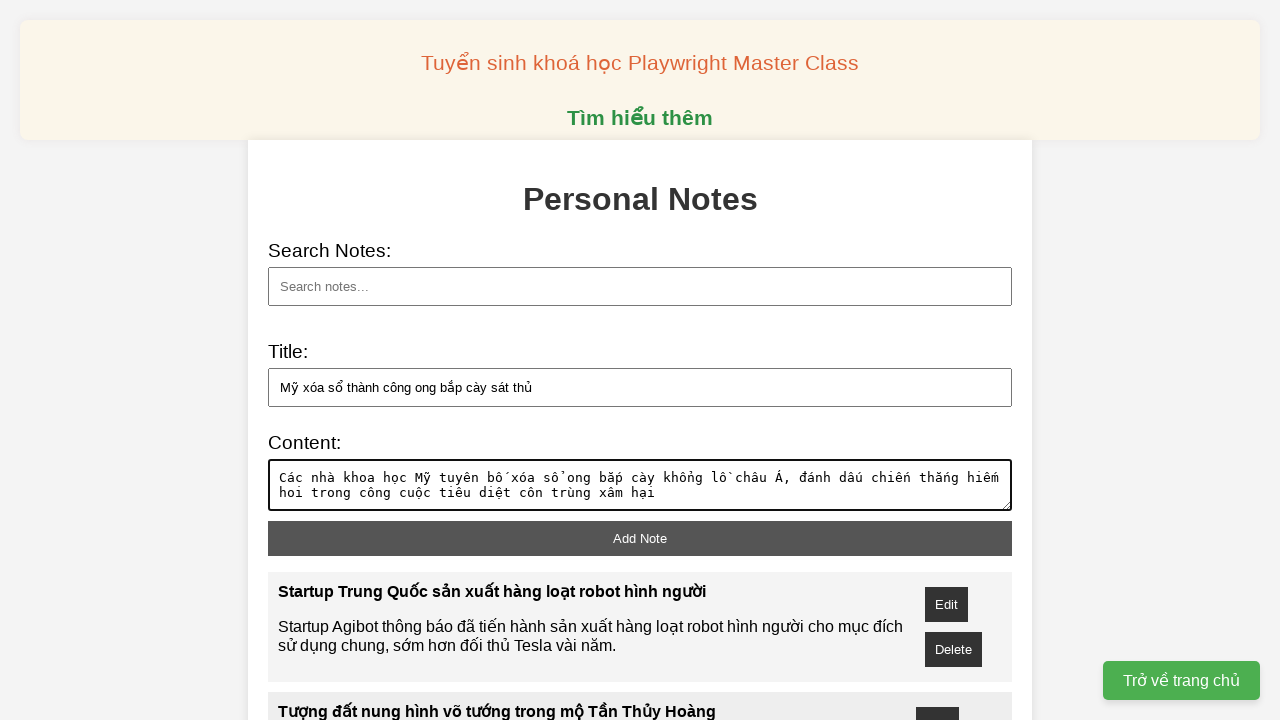

Clicked add button to save note 5 at (640, 538) on xpath=//button[@id='add-note']
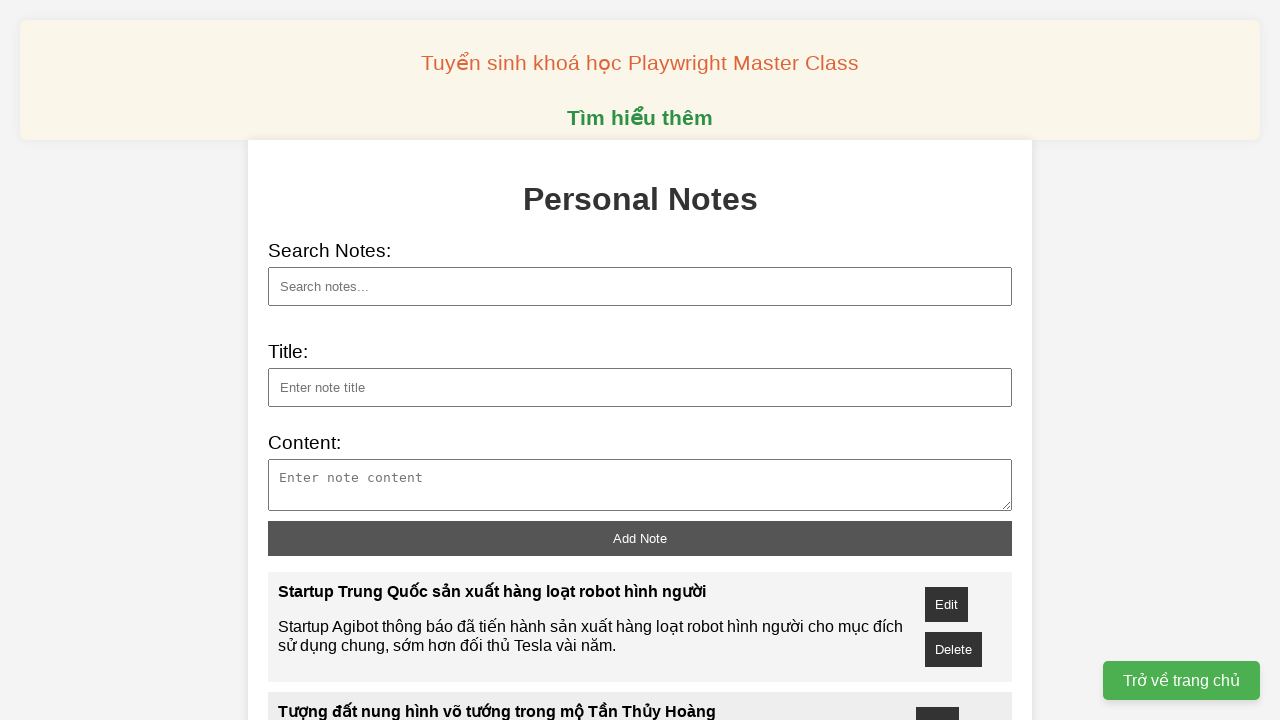

Filled note 6 title: Techfest Vĩnh Phúc 2024 kết nối hệ sinh thái quốc gia on xpath=//input[@id='note-title']
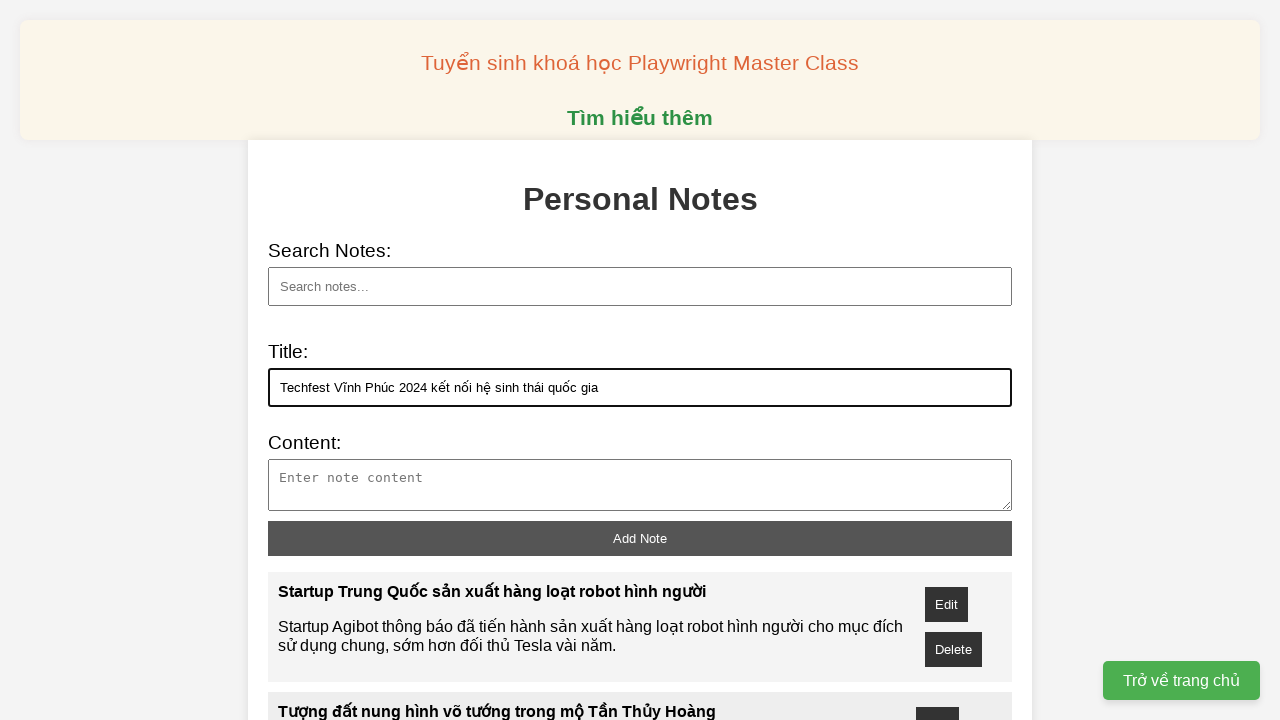

Filled note 6 content about Techfest Vinh Phuc 2024 on xpath=//textarea[@id='note-content']
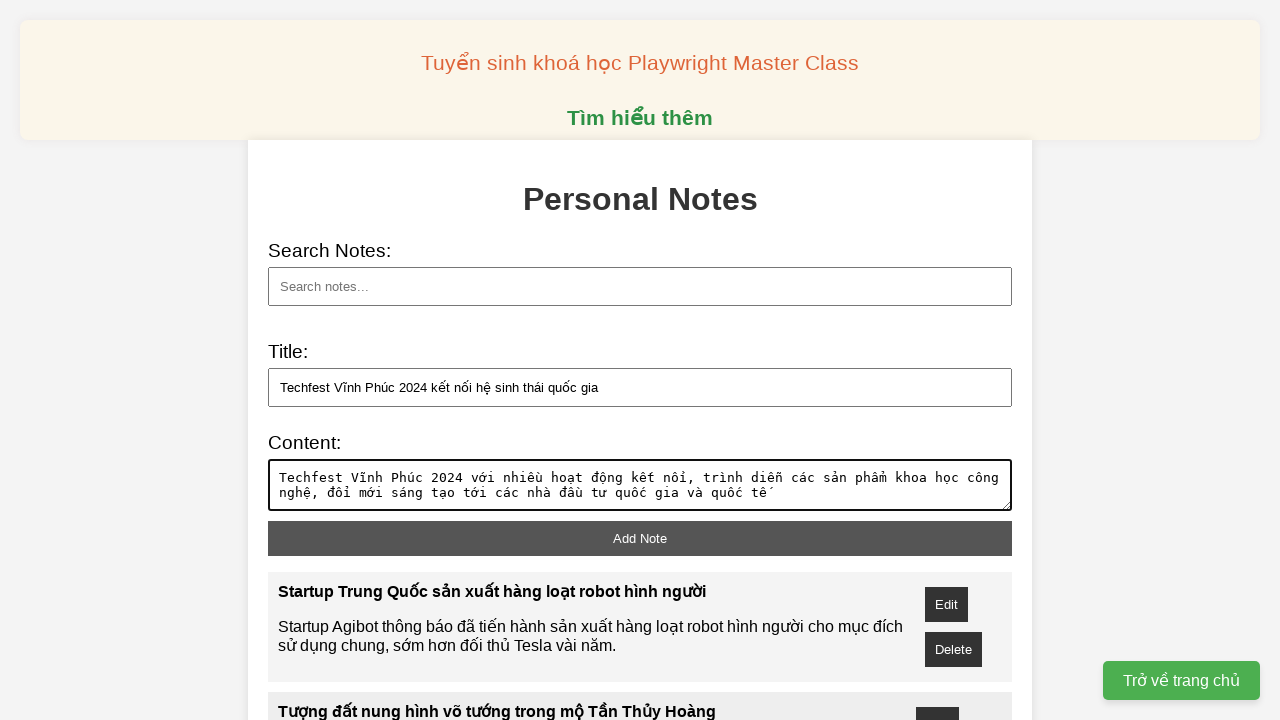

Clicked add button to save note 6 at (640, 538) on xpath=//button[@id='add-note']
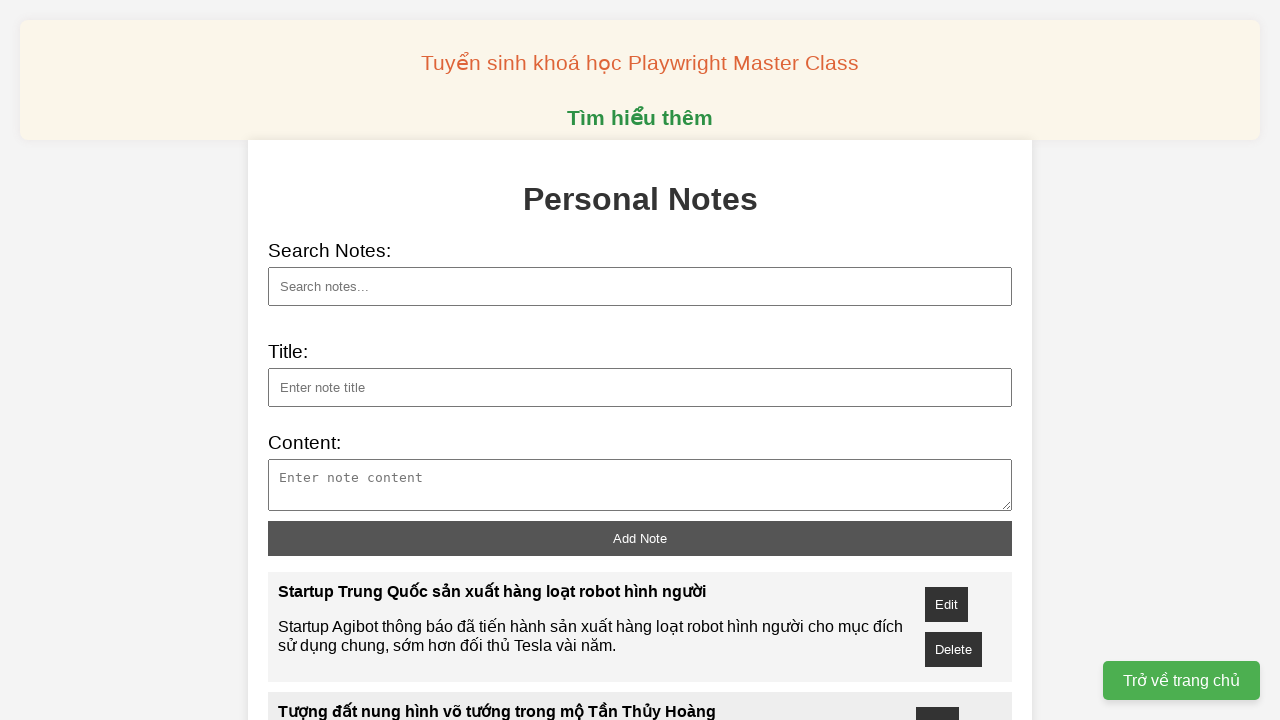

Filled note 7 title: SpaceX sắp phóng 2 tàu đổ bộ tư nhân lên Mặt Trăng on xpath=//input[@id='note-title']
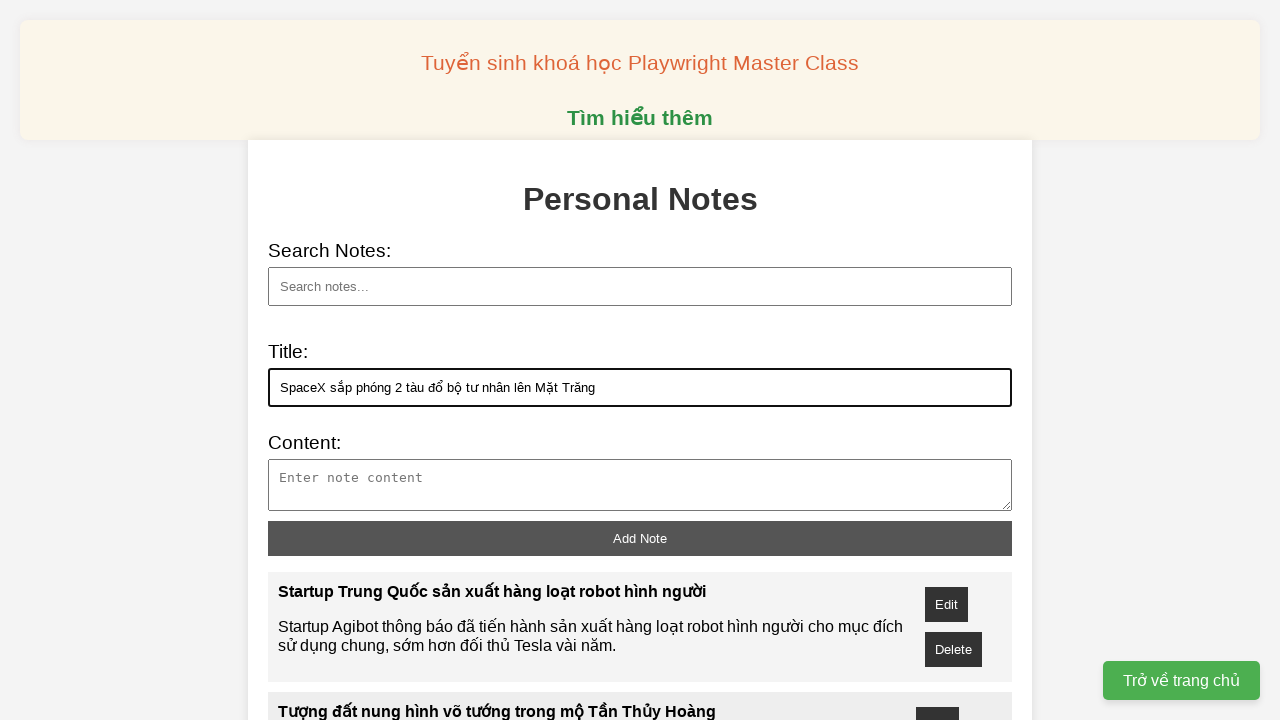

Filled note 7 content about SpaceX lunar landers on xpath=//textarea[@id='note-content']
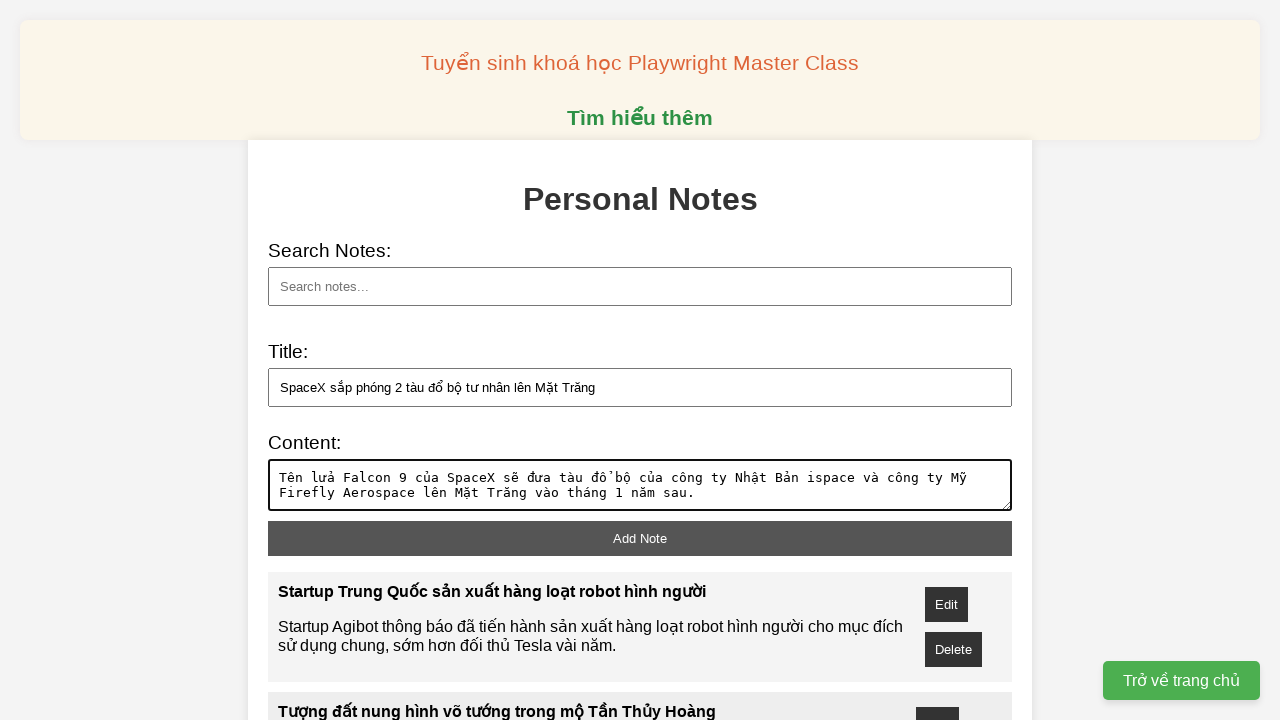

Clicked add button to save note 7 at (640, 538) on xpath=//button[@id='add-note']
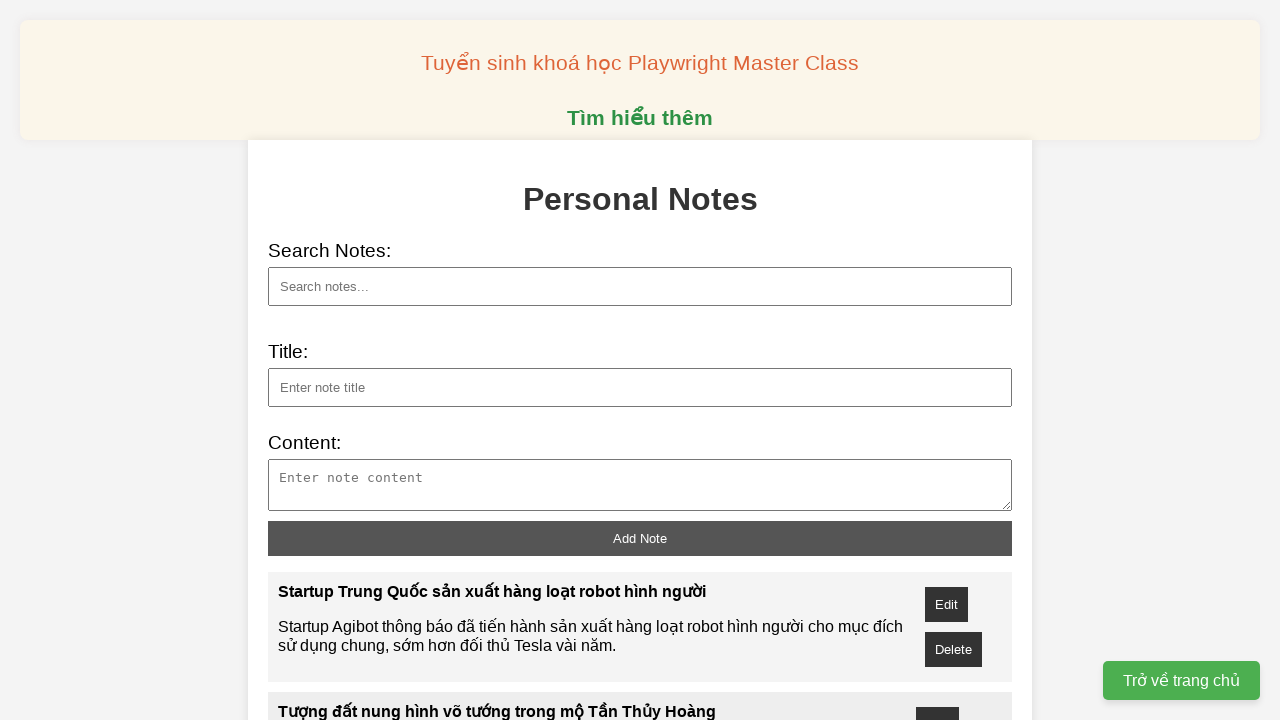

Filled note 8 title: Nỗi khổ khi bị mất ngủ lâu năm on xpath=//input[@id='note-title']
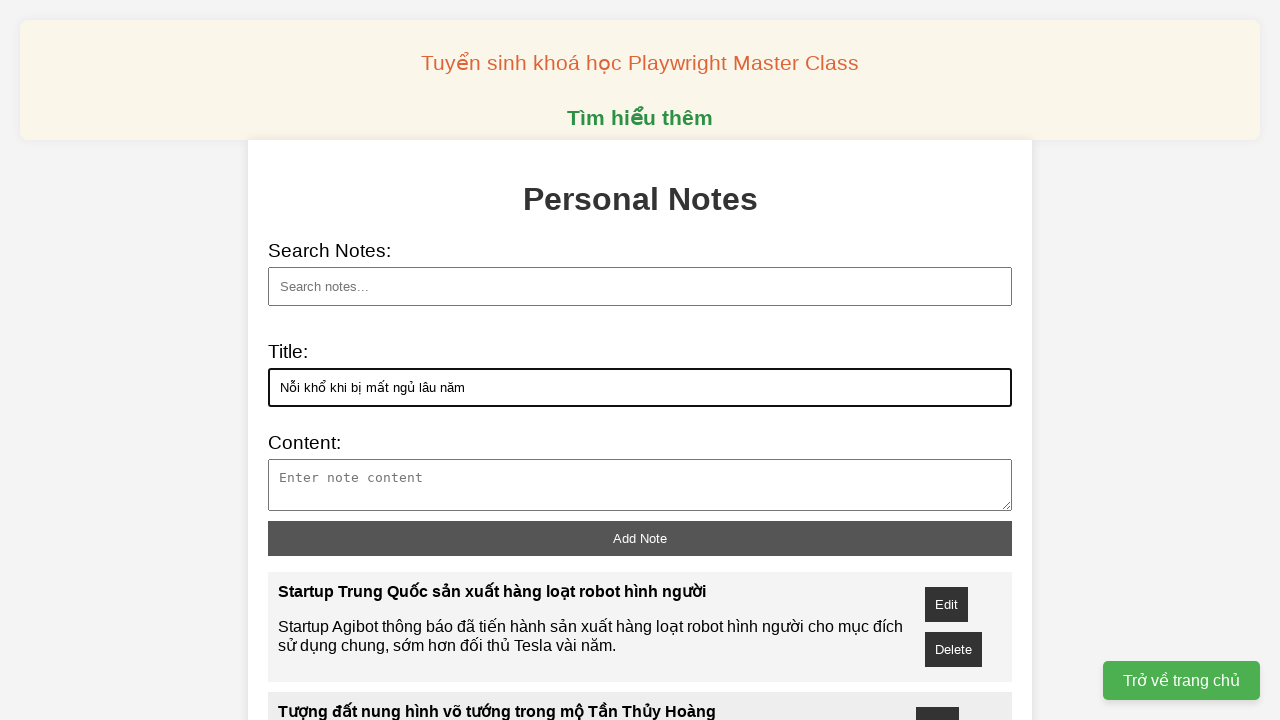

Filled note 8 content about insomnia and herbal remedies on xpath=//textarea[@id='note-content']
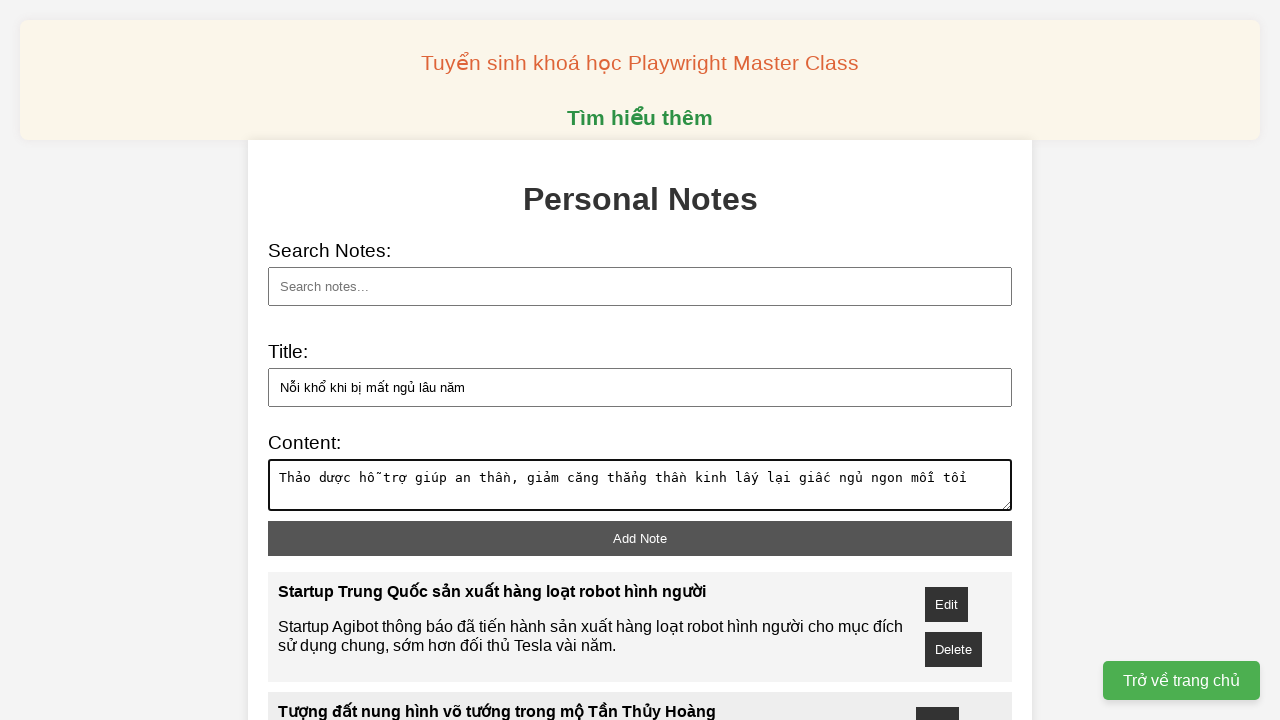

Clicked add button to save note 8 at (640, 538) on xpath=//button[@id='add-note']
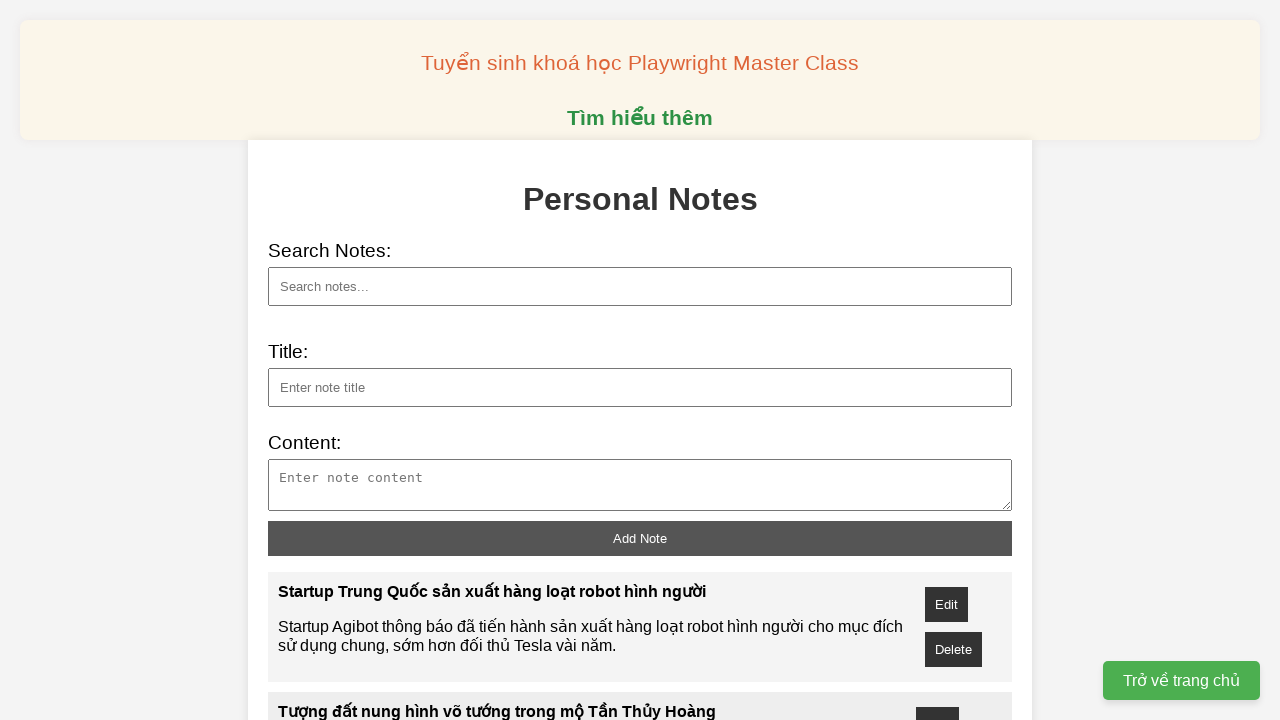

Filled note 9 title: Quỹ VinIF công bố chương trình tài trợ khoa học công nghệ 2024 on xpath=//input[@id='note-title']
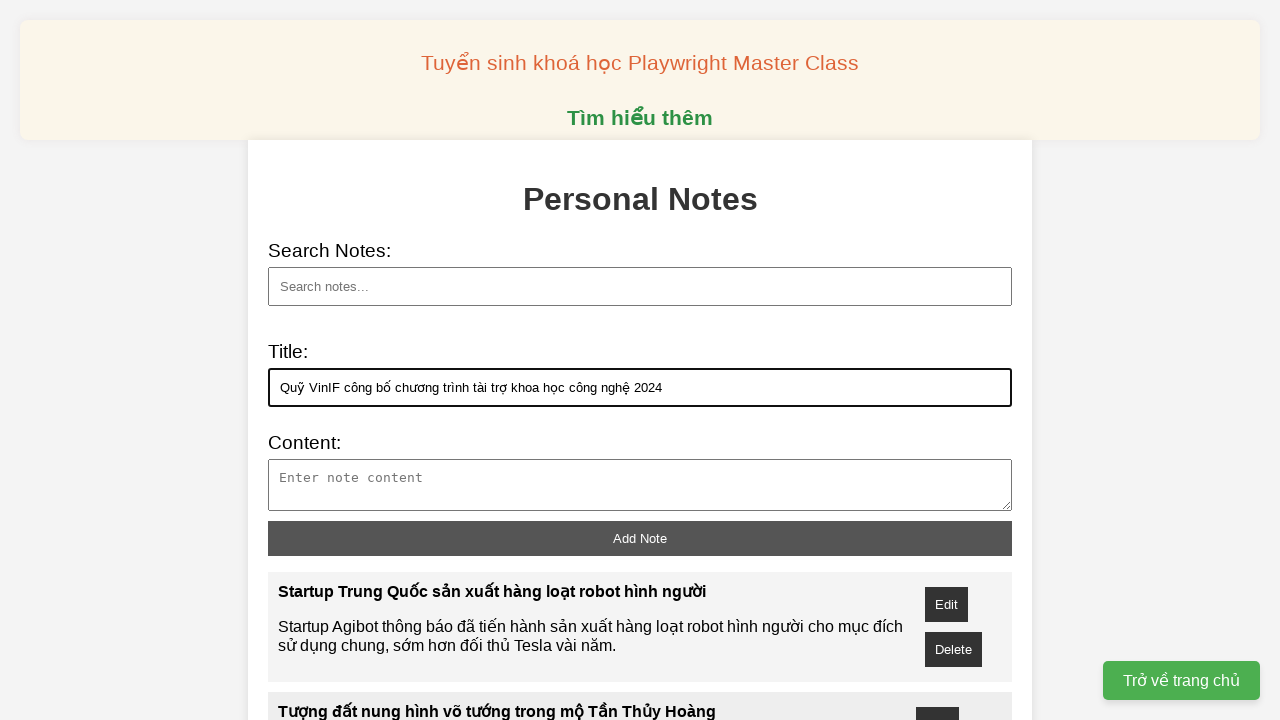

Filled note 9 content about VinIF 2024 funding program announcement on xpath=//textarea[@id='note-content']
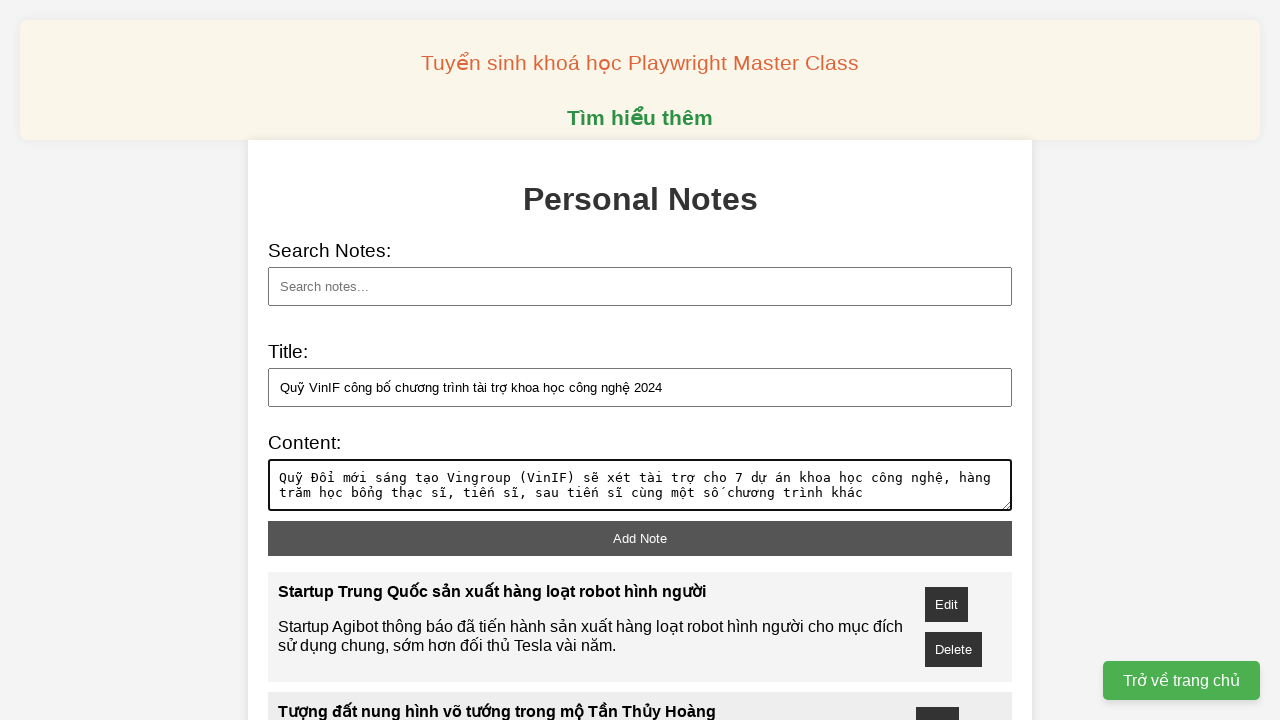

Clicked add button to save note 9 at (640, 538) on xpath=//button[@id='add-note']
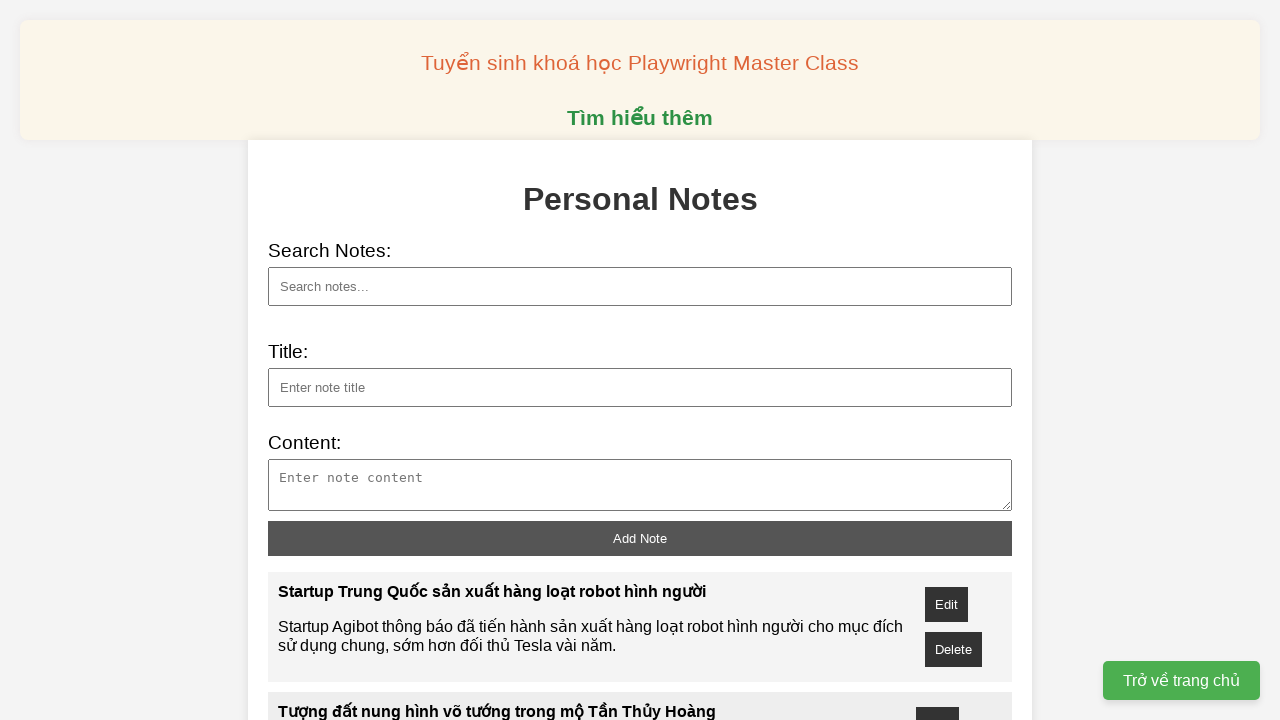

Filled note 10 title: TP HCM triển khai các chương trình hỗ trợ đổi mới sáng tạo on xpath=//input[@id='note-title']
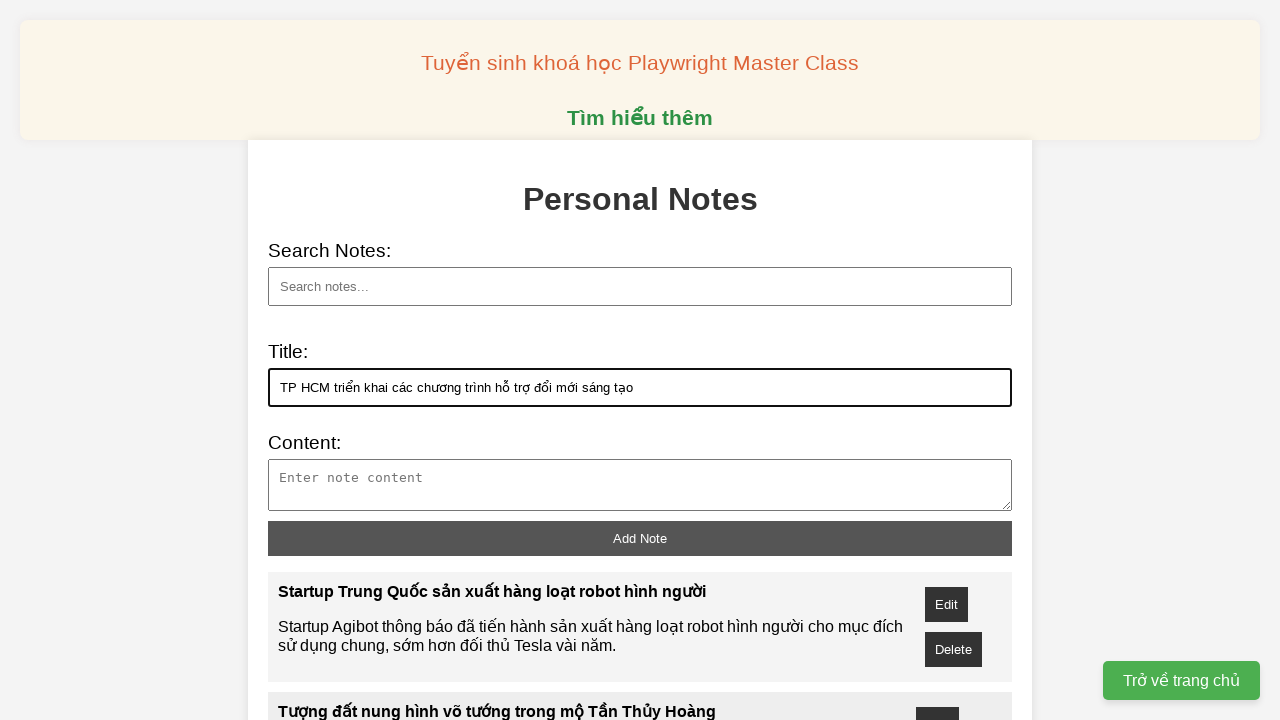

Filled note 10 content about Ho Chi Minh City innovation support programs on xpath=//textarea[@id='note-content']
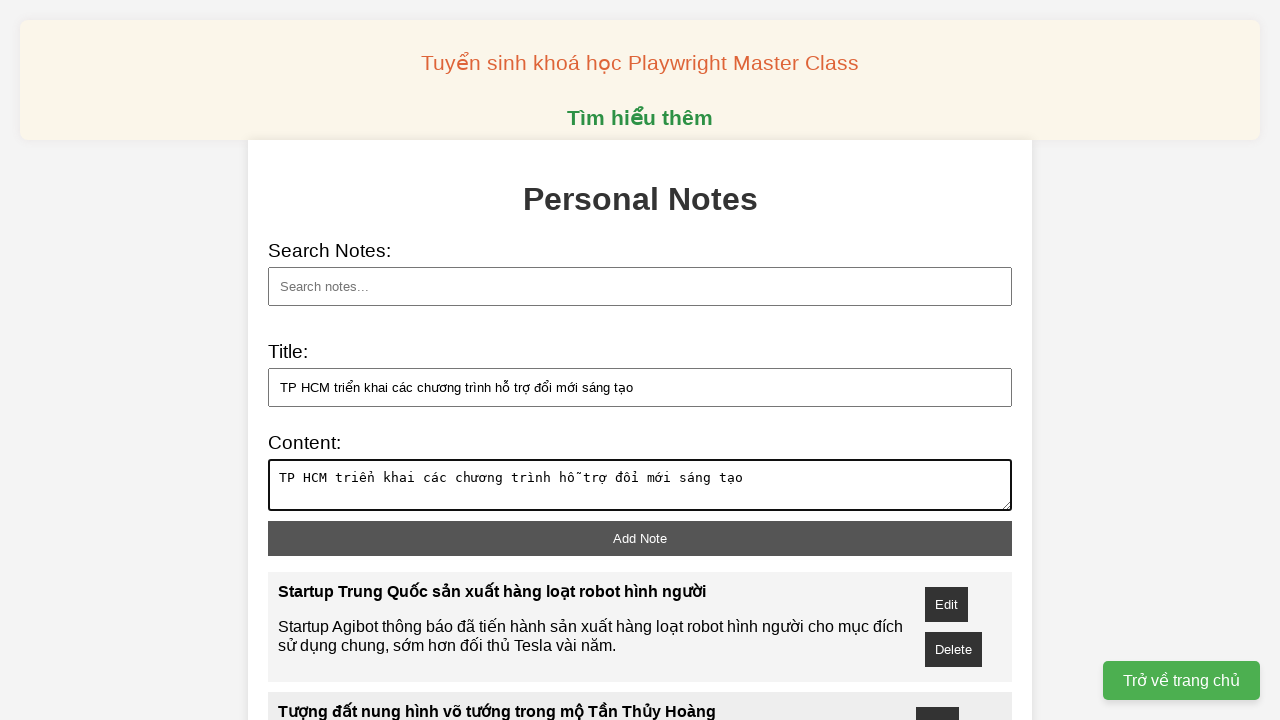

Clicked add button to save note 10 at (640, 538) on xpath=//button[@id='add-note']
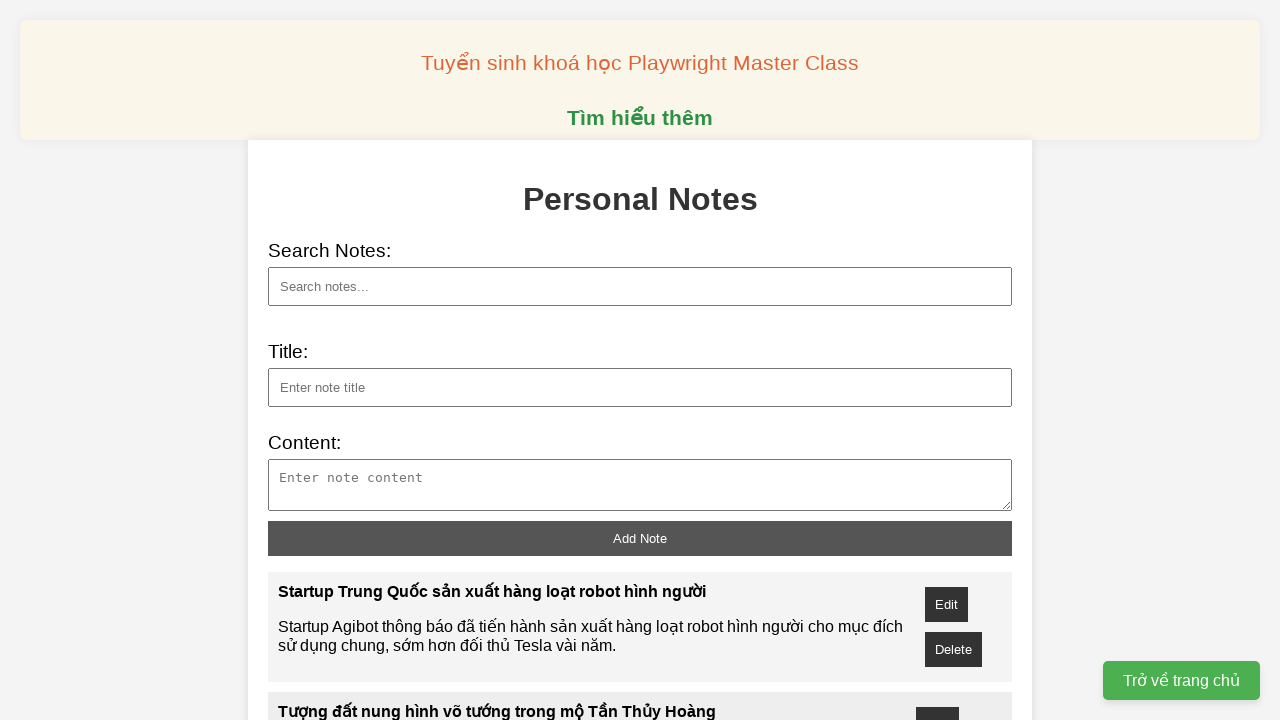

Filled search field with 'VinIF' to search for related notes on xpath=//input[@id='search']
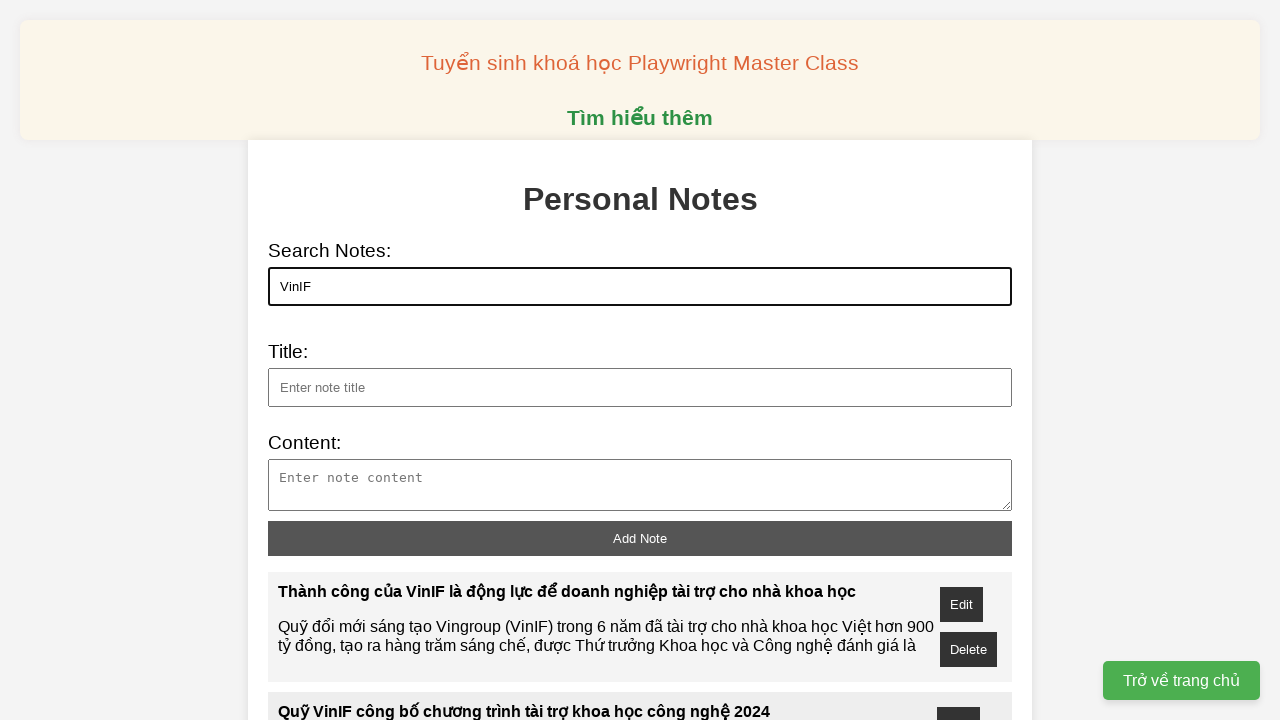

Search results loaded and verified - found notes containing 'Vingroup (VinIF)'
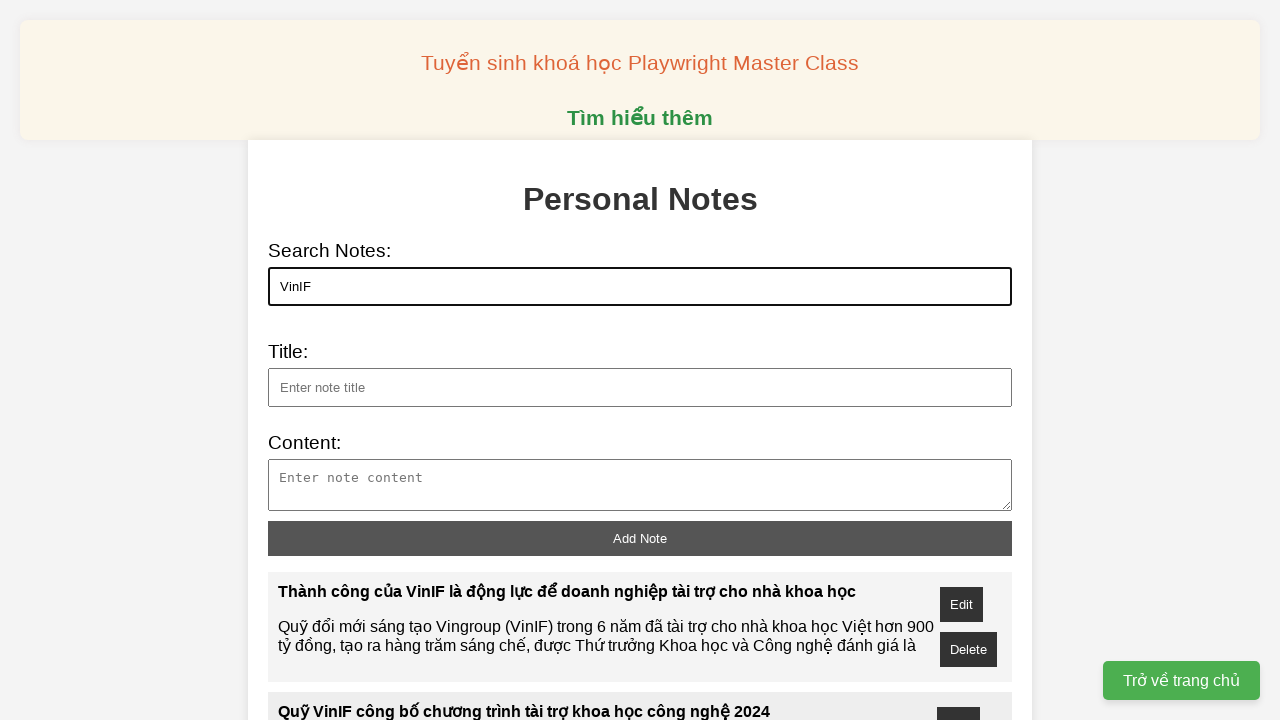

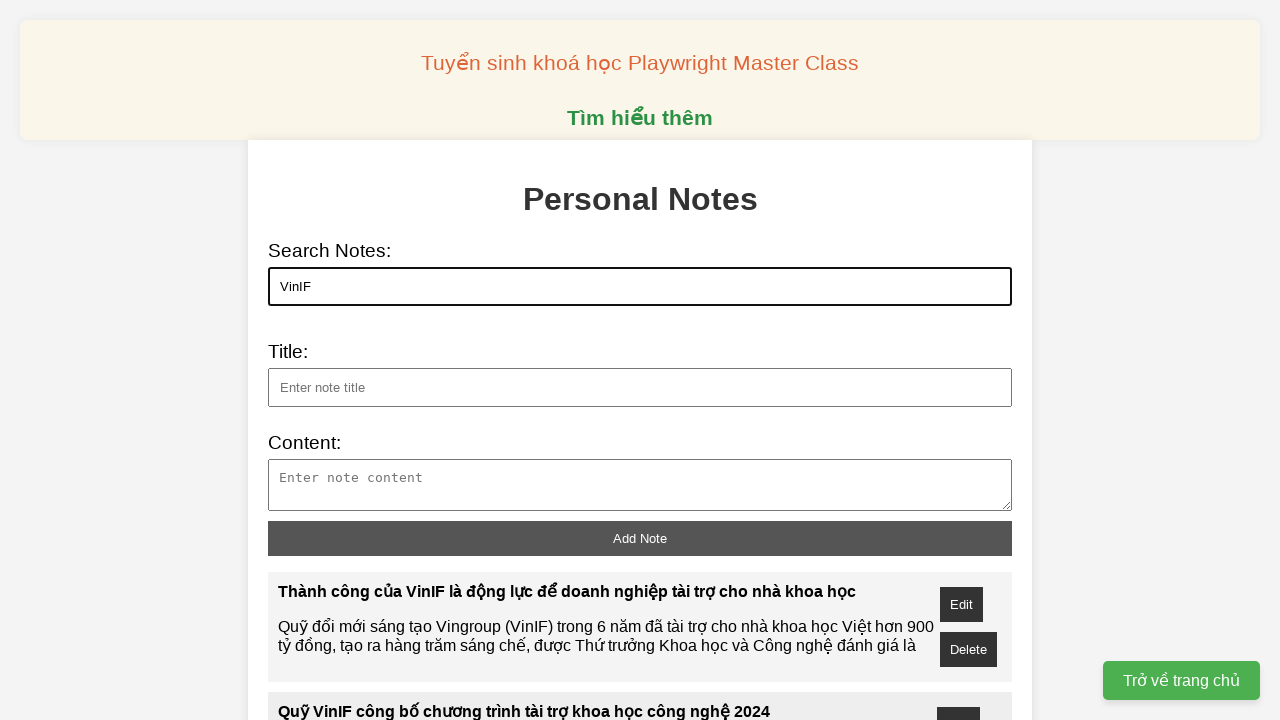